Tests iframe handling by switching between single and nested frames, entering text in input fields within different frame contexts

Starting URL: https://demo.automationtesting.in/Frames.html

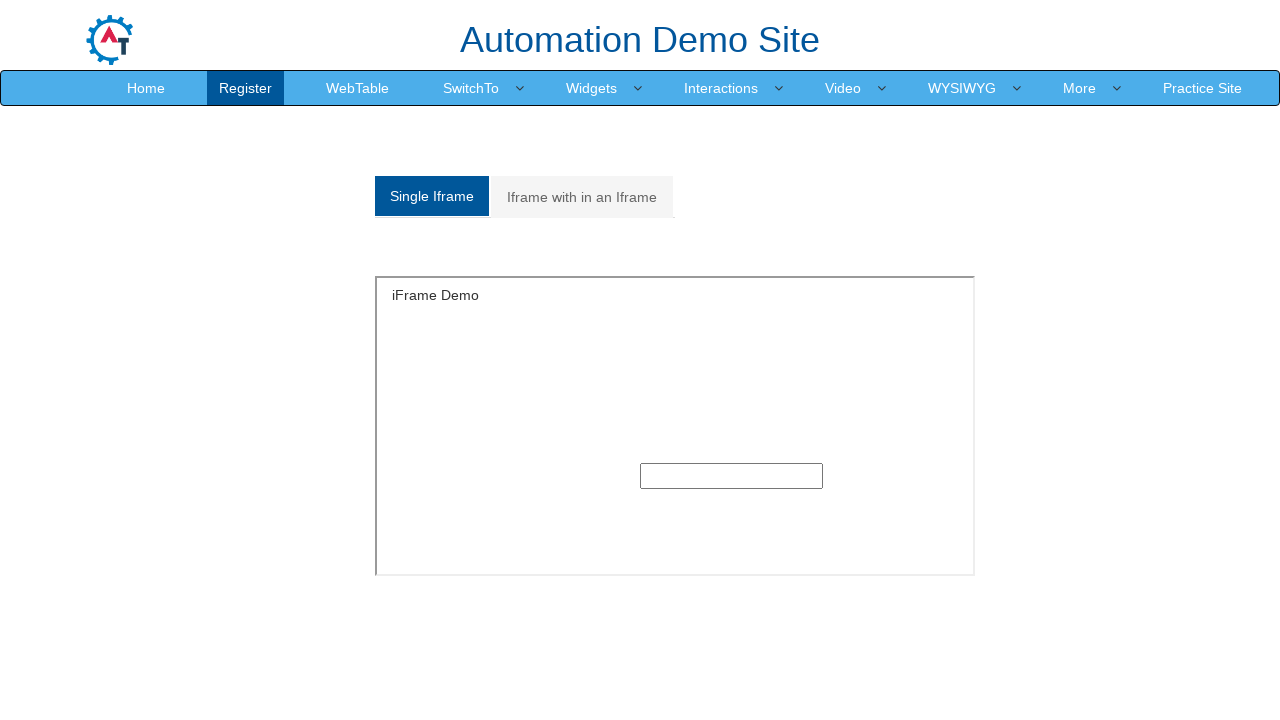

Located single iframe element
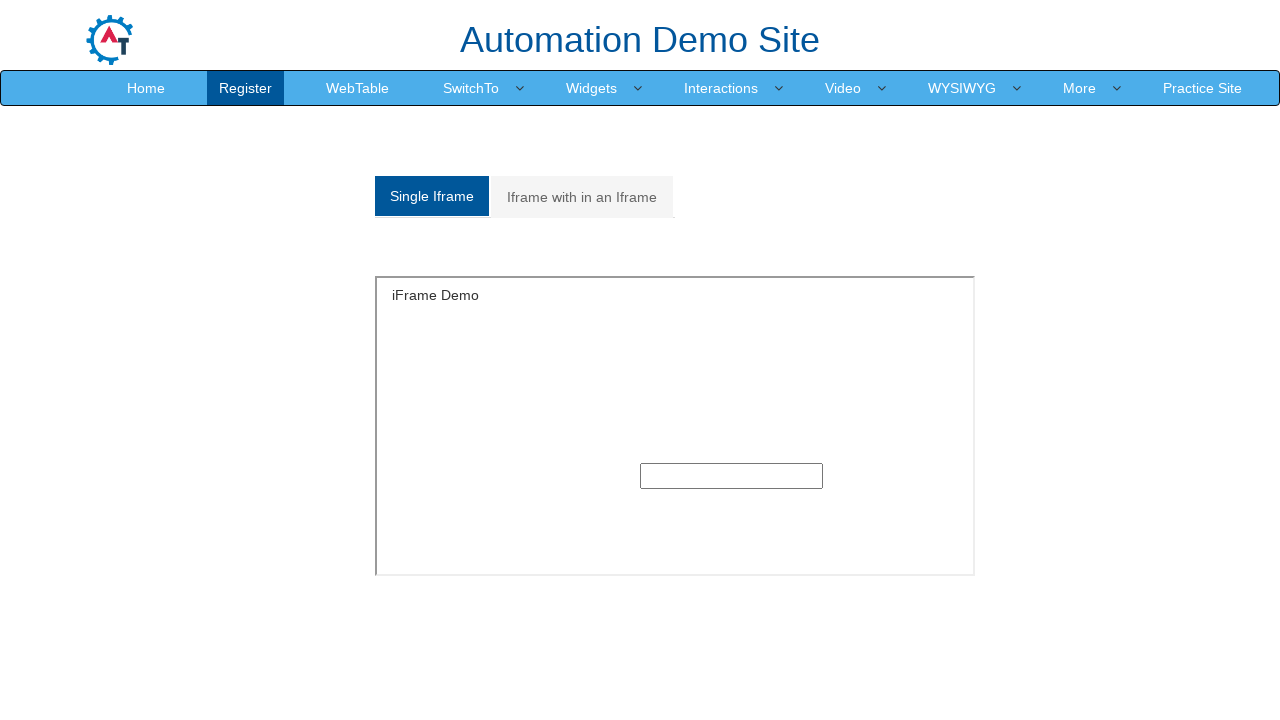

Filled text input in single frame with 'Java' on iframe[name='SingleFrame'] >> internal:control=enter-frame >> input[type='text']
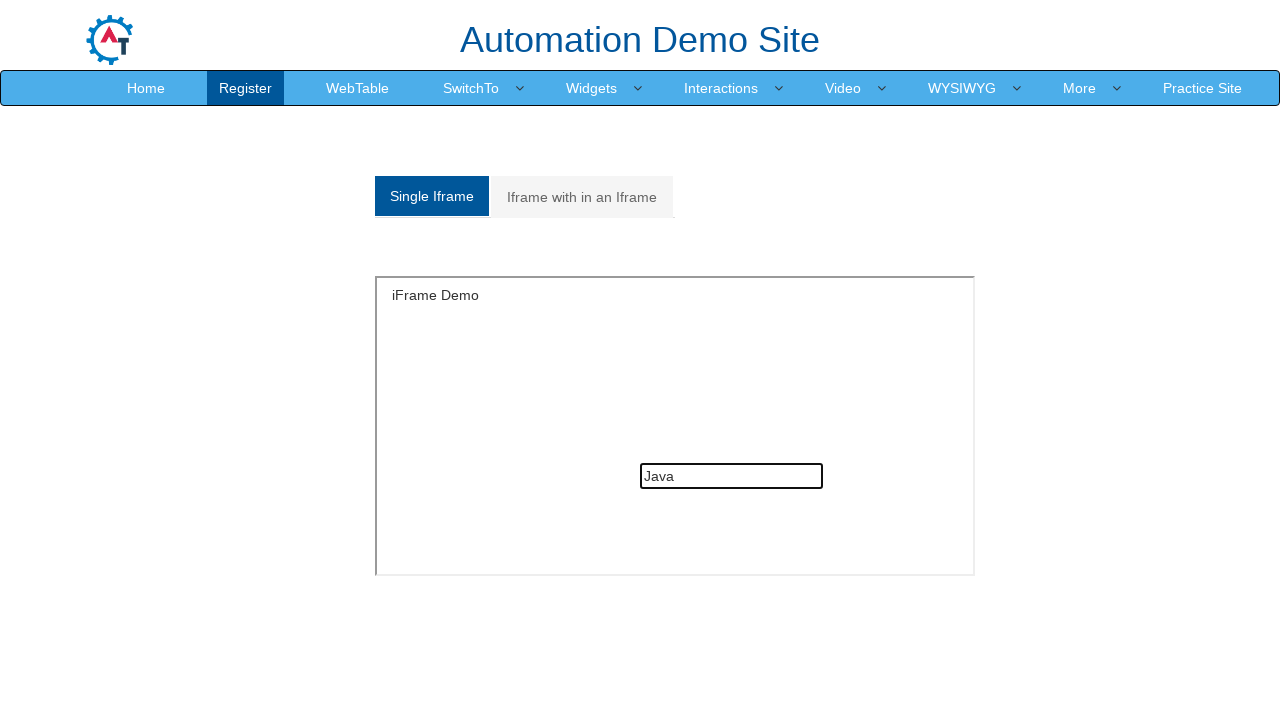

Clicked on Multiple frames tab at (582, 197) on xpath=//li//a[@href='#Multiple']
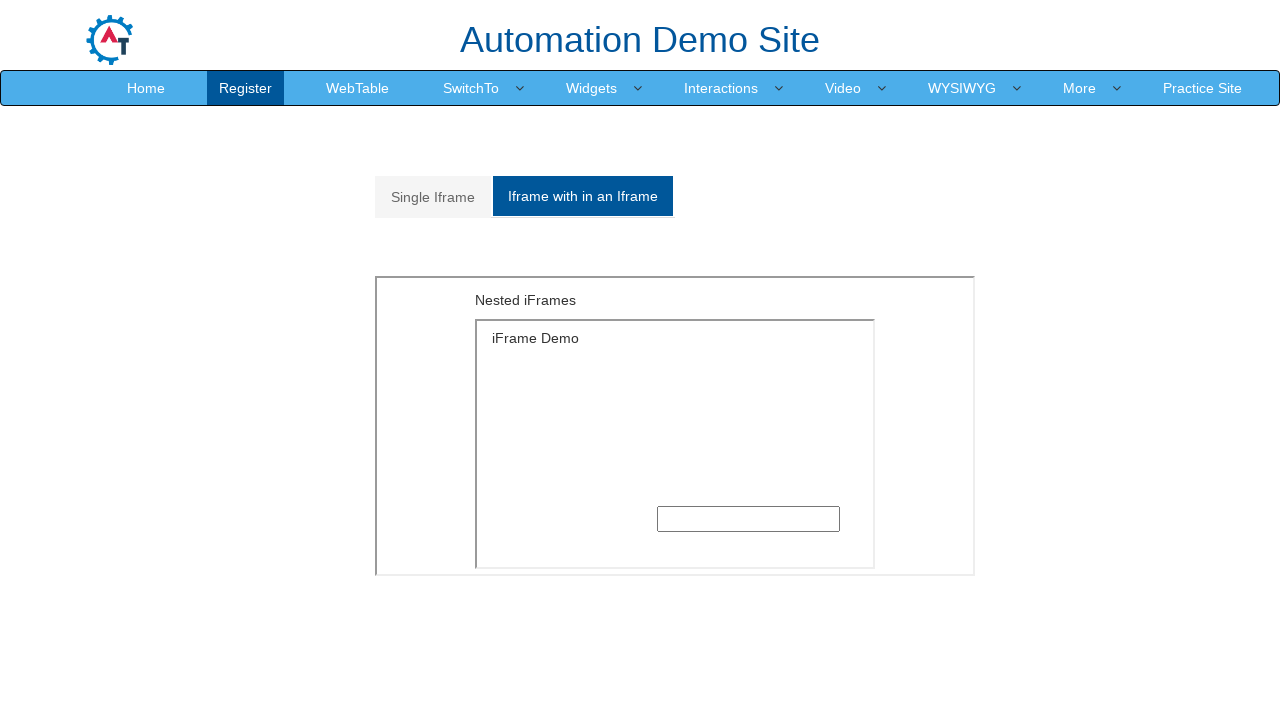

Located parent iframe with nested frames
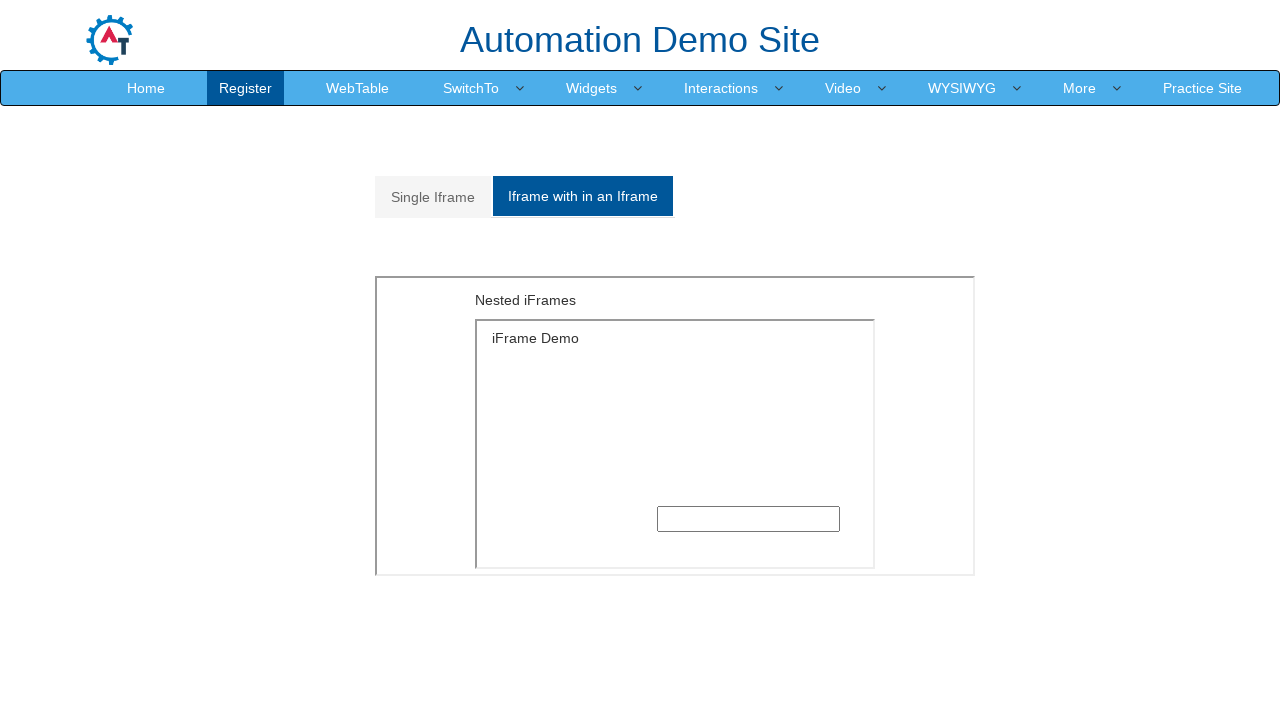

Located child iframe within parent frame
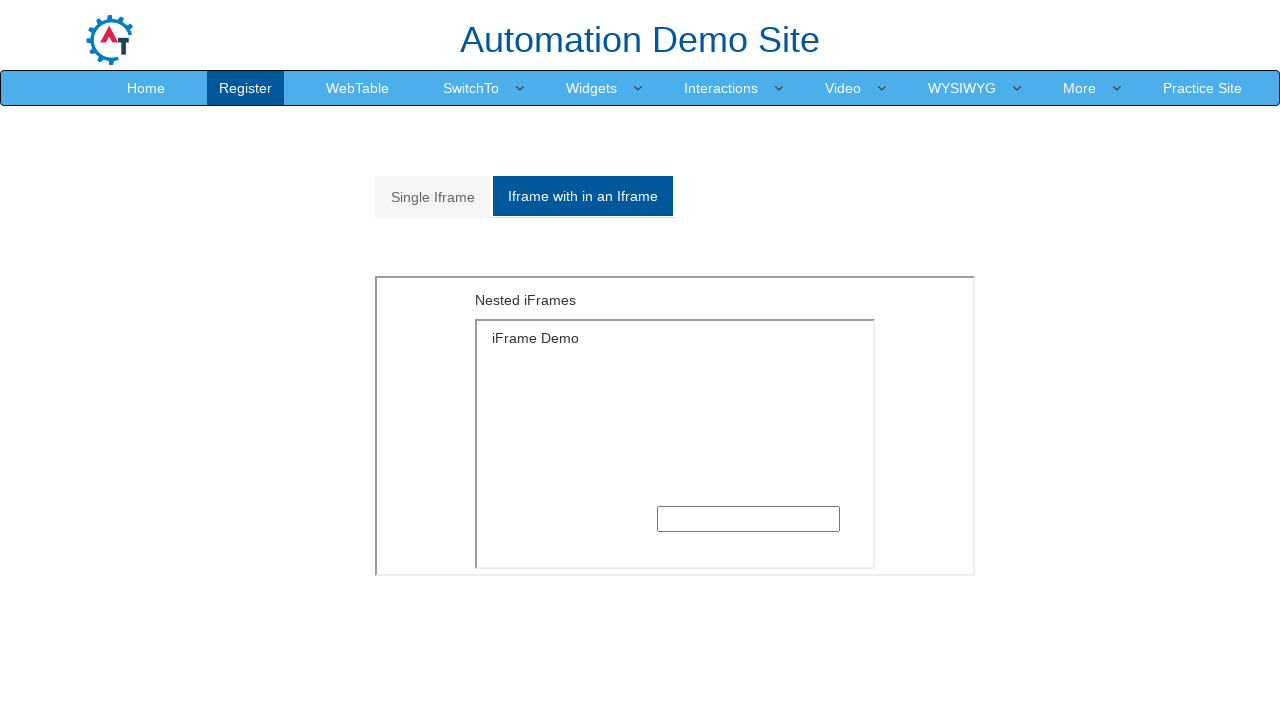

Filled text input in nested child frame with 'Java' on iframe[src='MultipleFrames.html'] >> internal:control=enter-frame >> iframe[src=
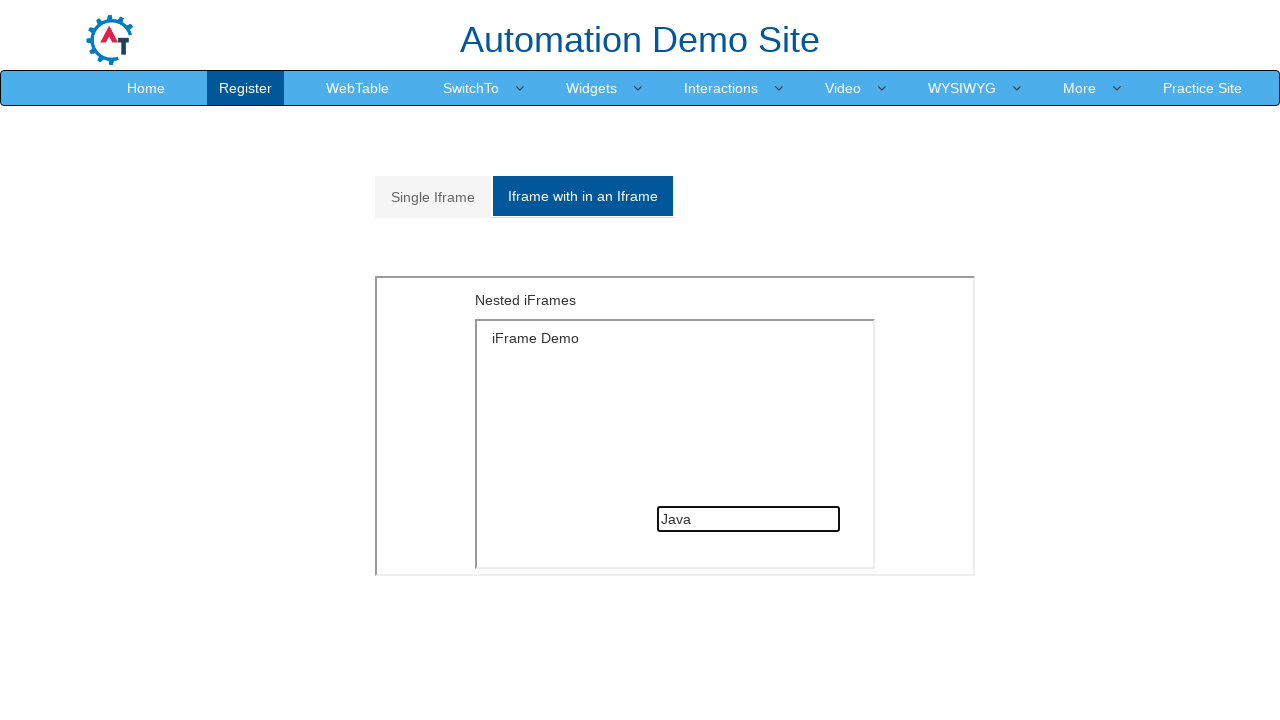

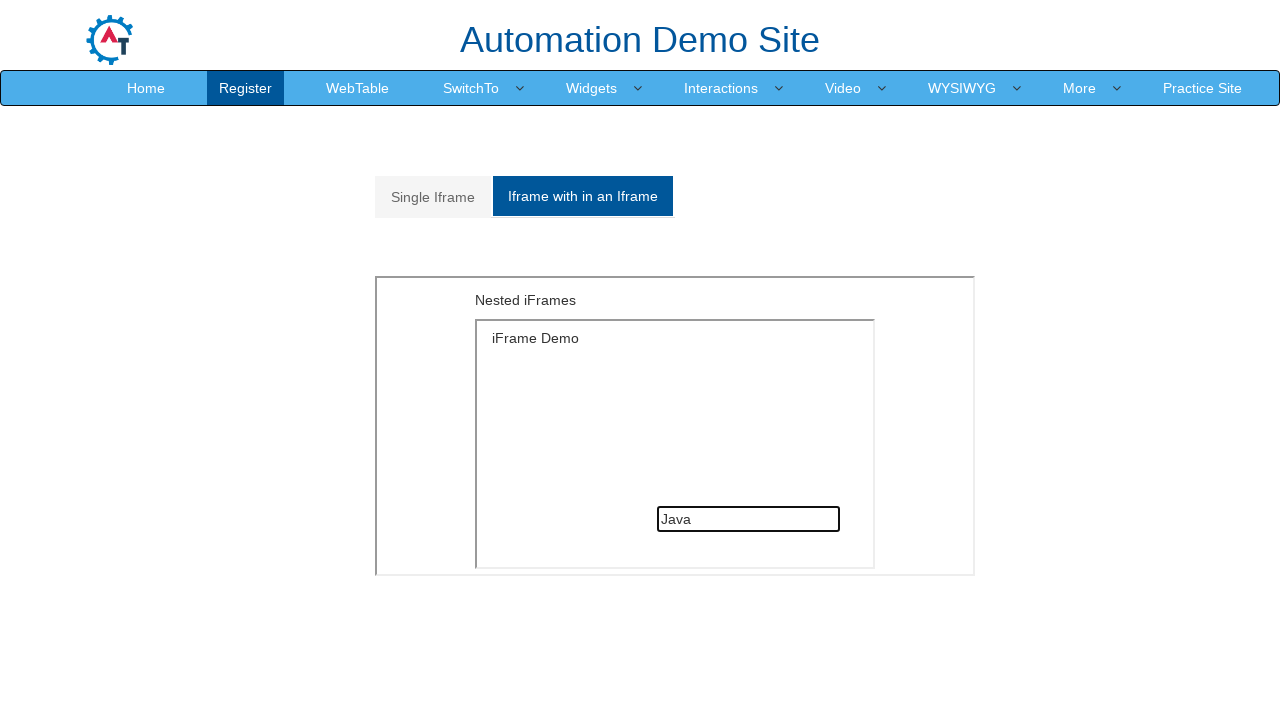